Navigates to Aladin's bestseller page and clicks through pagination to browse multiple pages of book listings.

Starting URL: https://www.aladin.co.kr/shop/common/wbest.aspx?BranchType=1

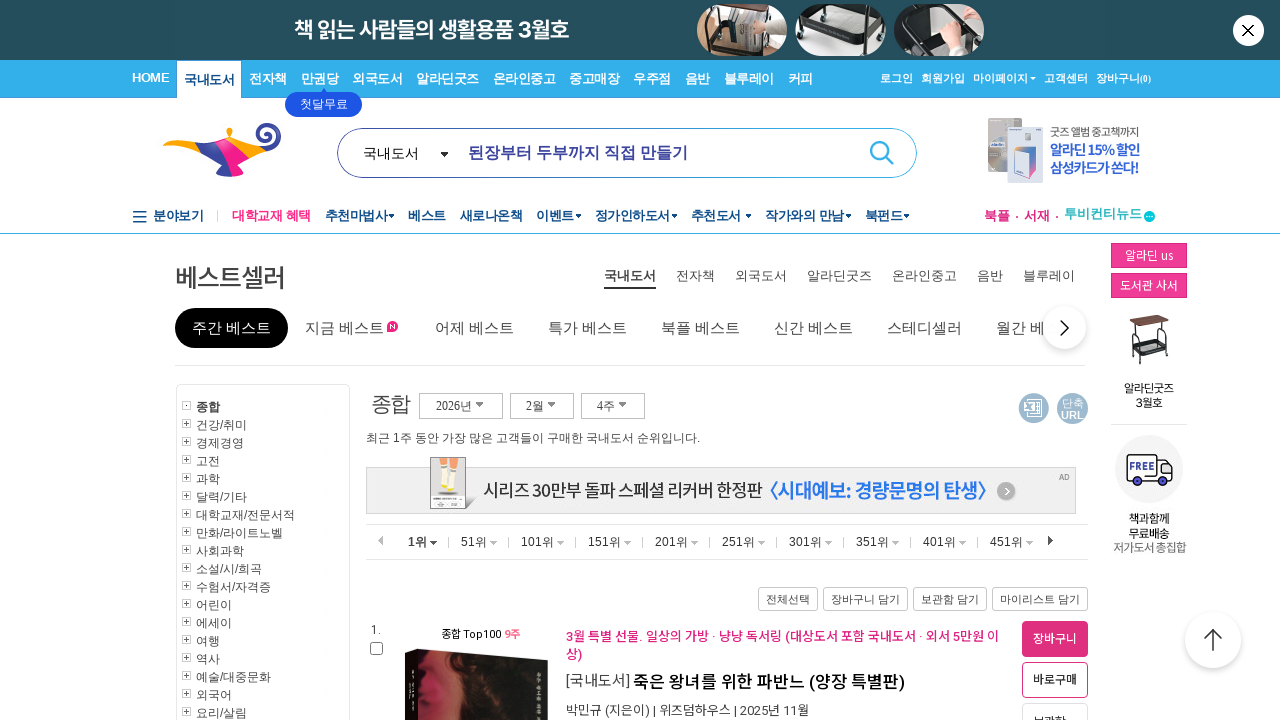

Bestseller book list loaded
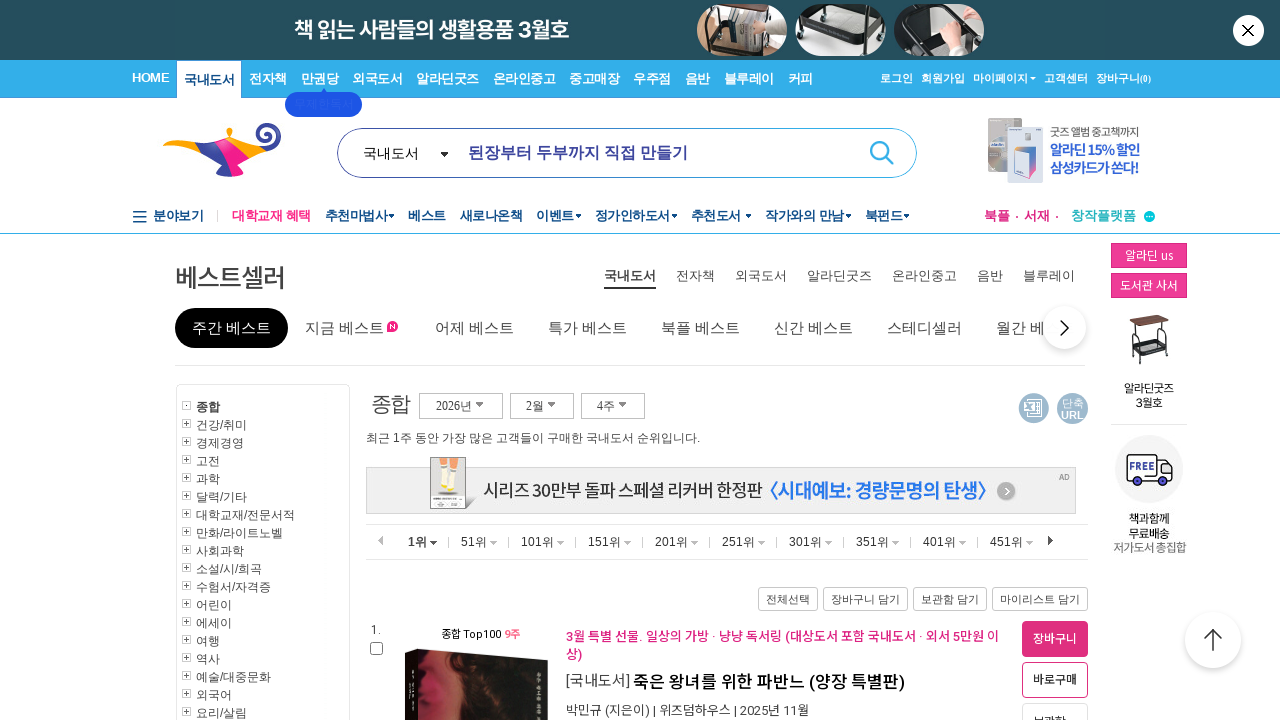

Clicked pagination link for page 3 at (479, 542) on //*[@id="newbg_body"]/div[3]/ul/li[3]
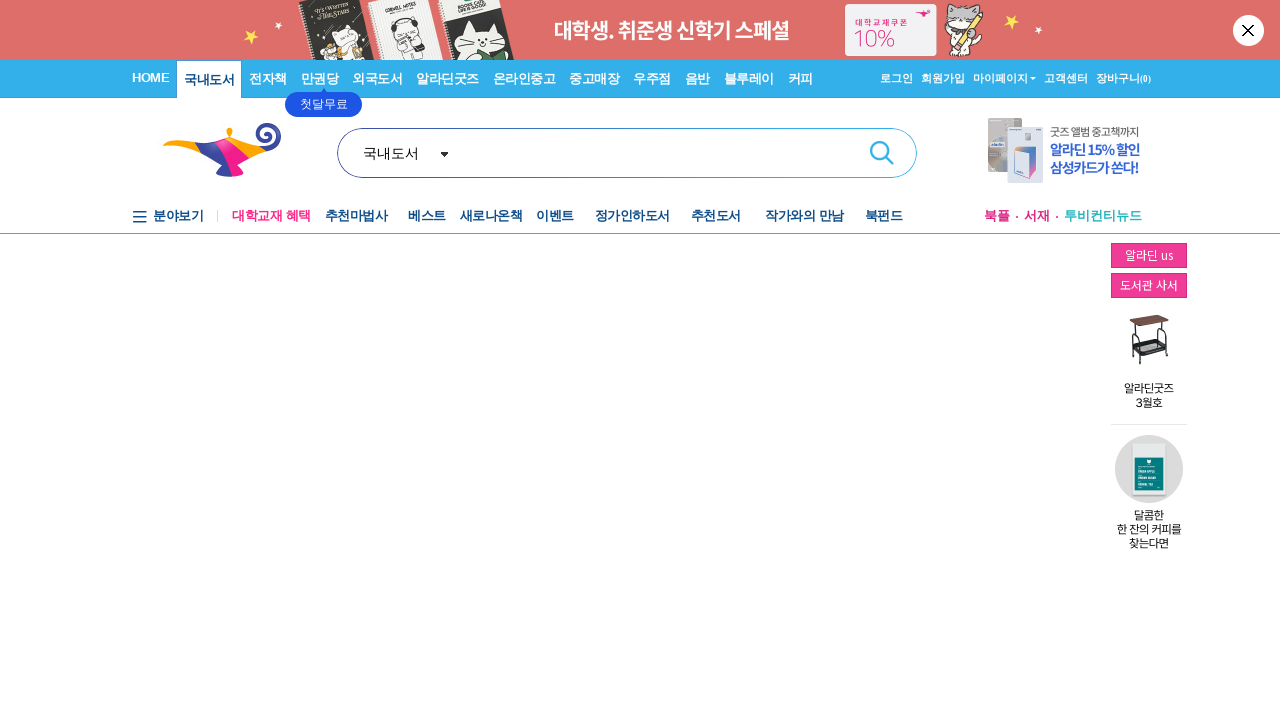

Page 3 content loaded
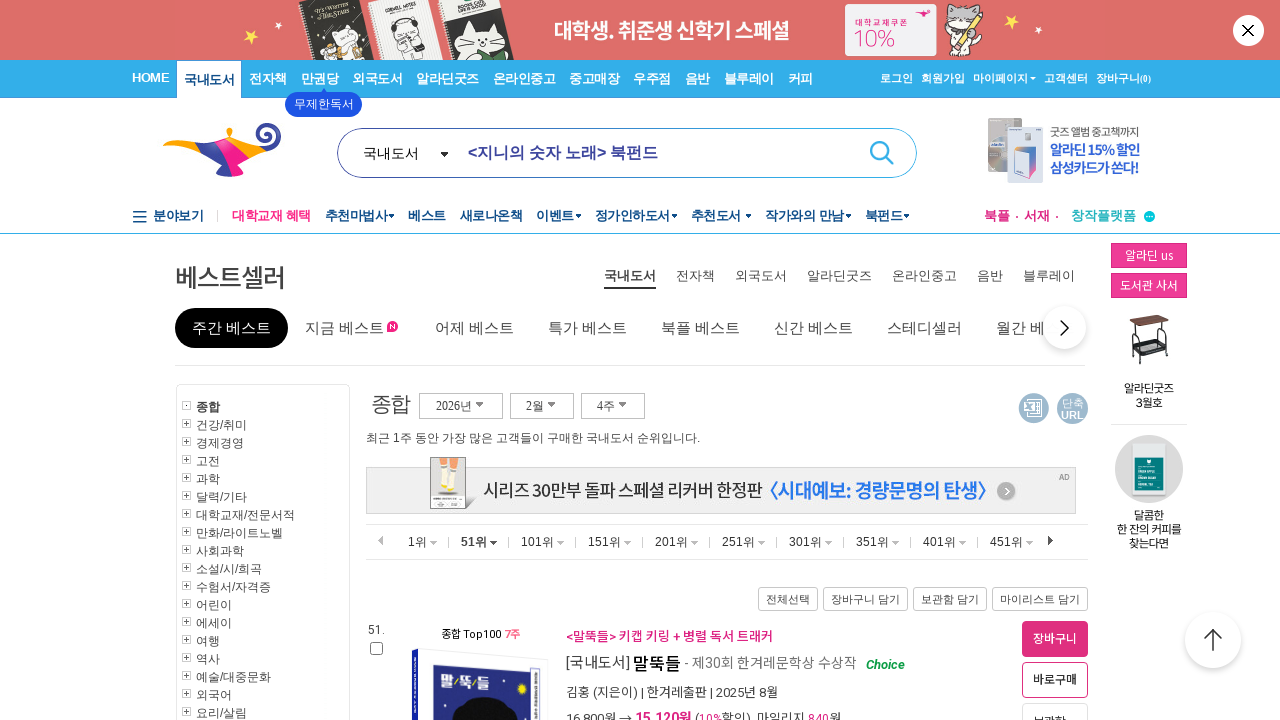

Waited 1 second for page 3 to stabilize
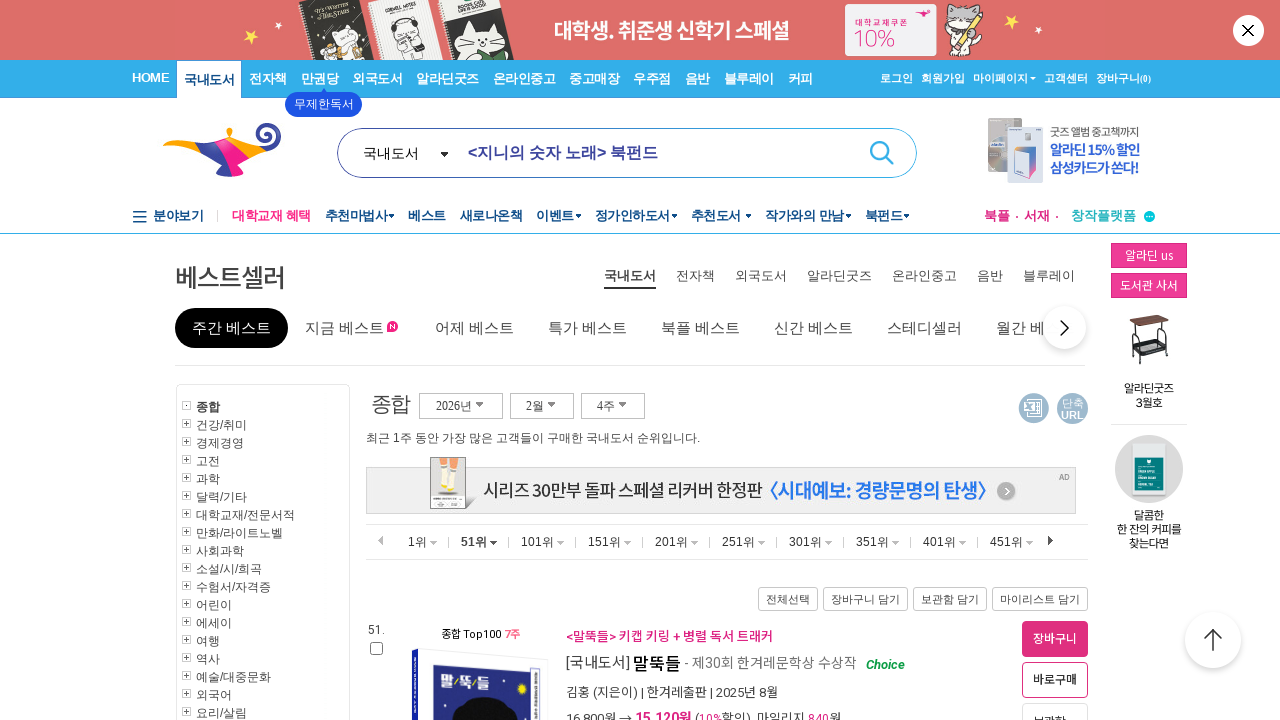

Clicked pagination link for page 4 at (542, 542) on //*[@id="newbg_body"]/div[3]/ul/li[4]
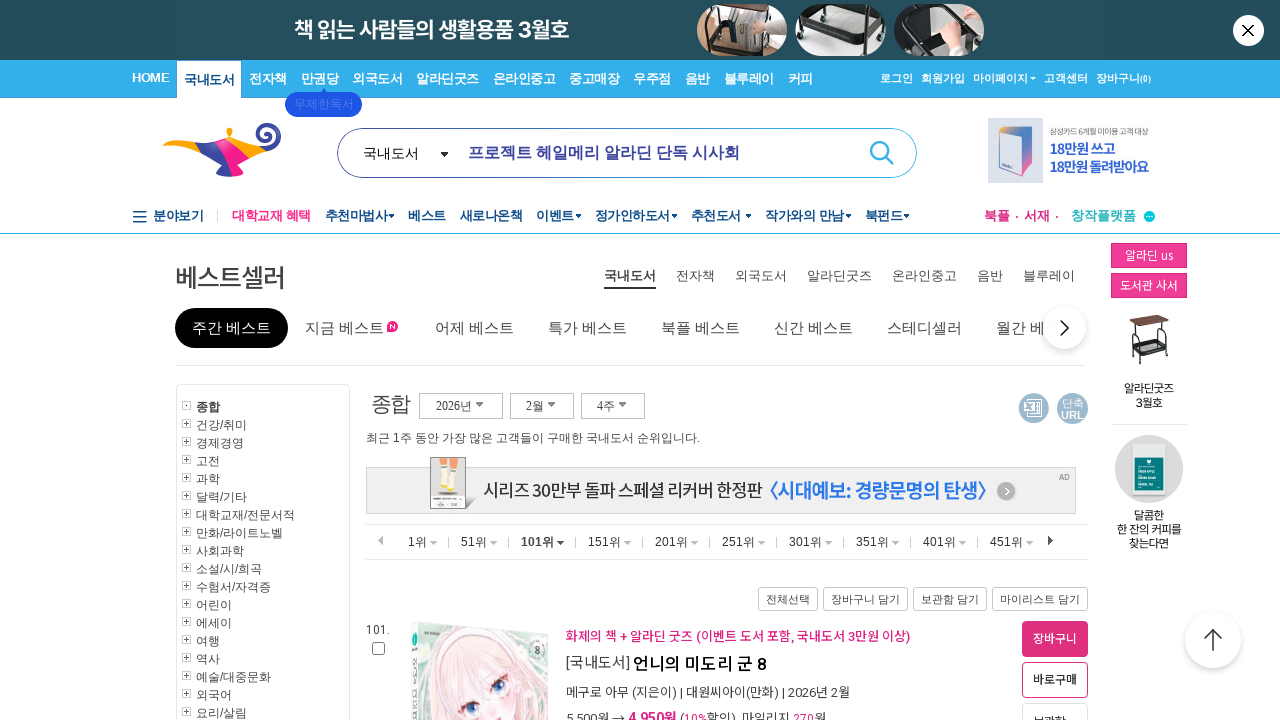

Page 4 content loaded
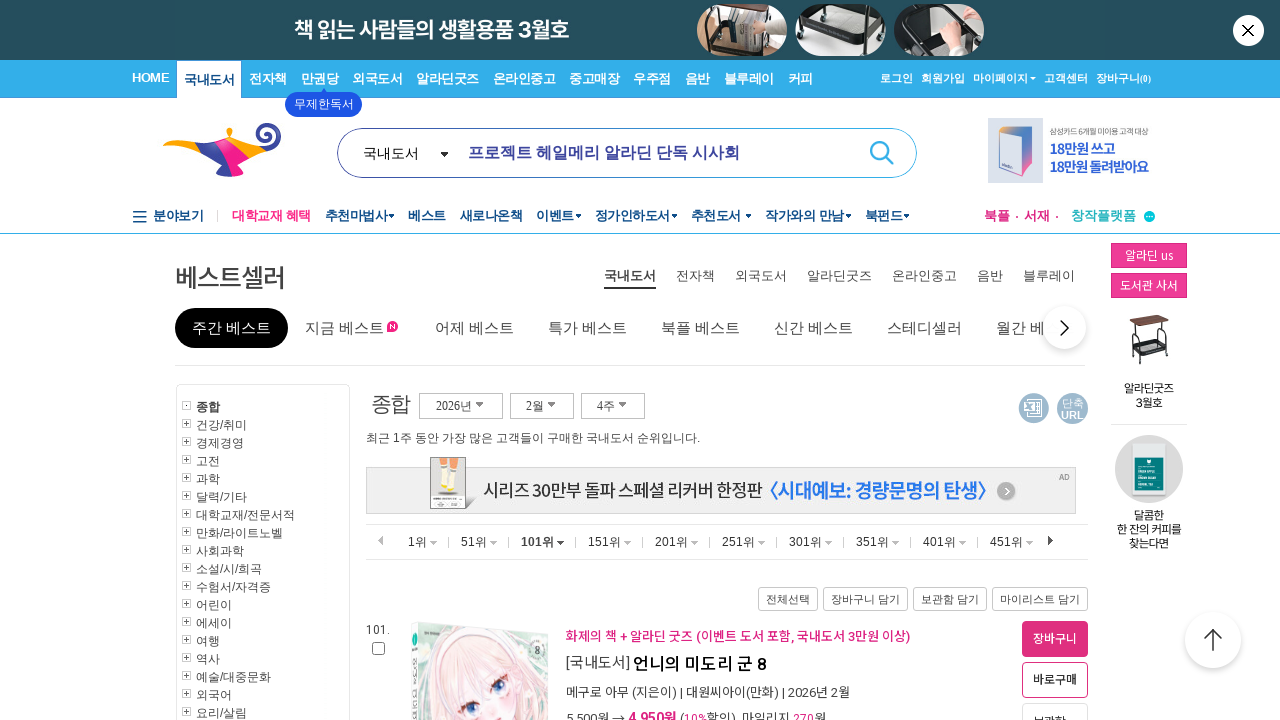

Waited 1 second for page 4 to stabilize
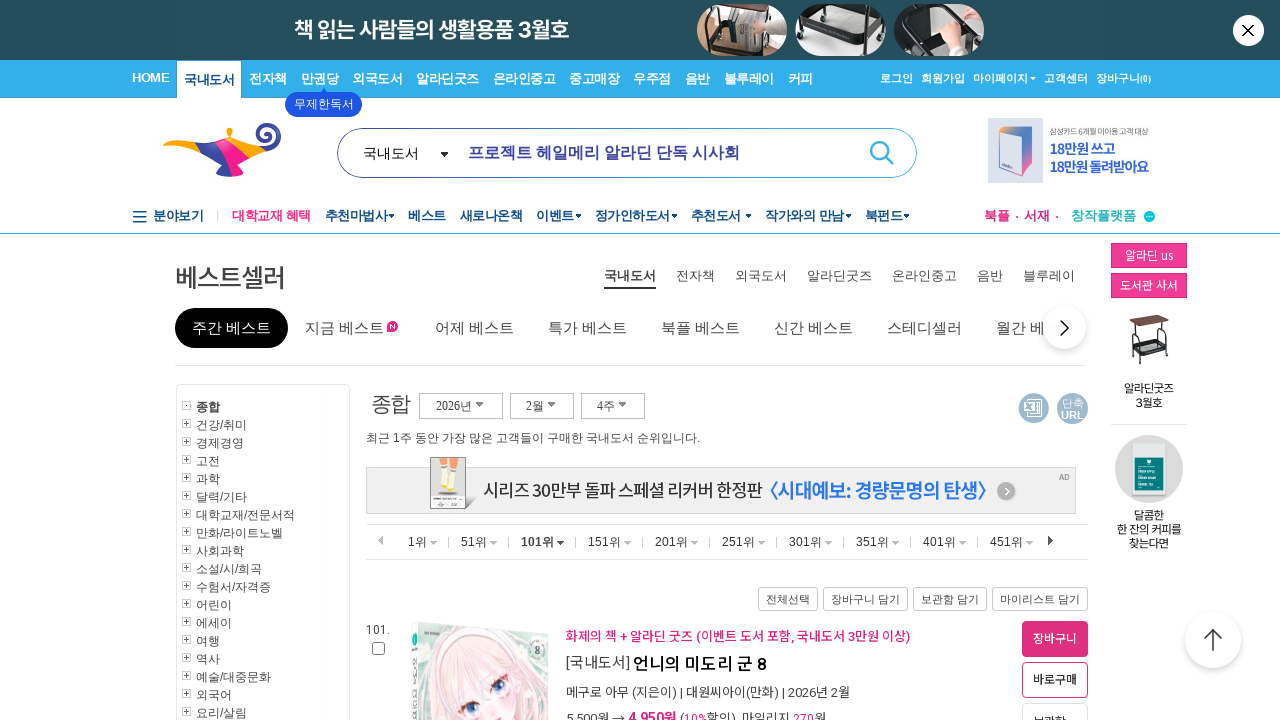

Clicked pagination link for page 5 at (610, 542) on //*[@id="newbg_body"]/div[3]/ul/li[5]
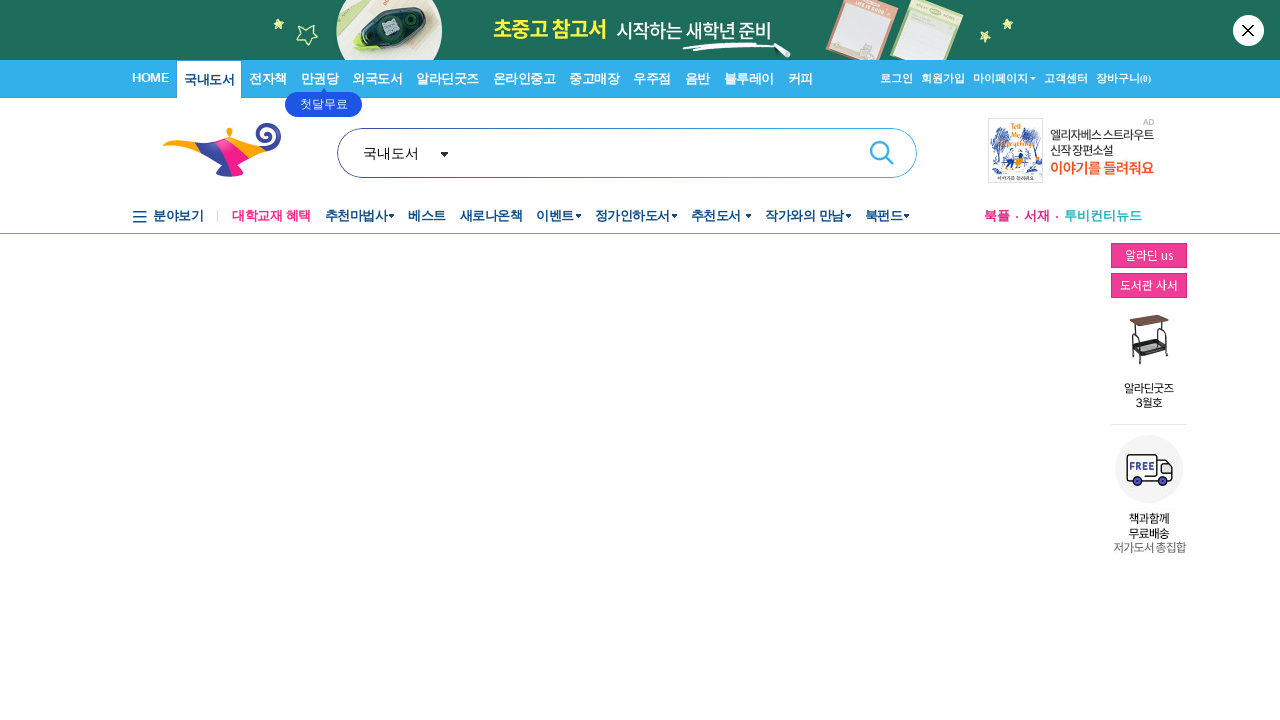

Page 5 content loaded
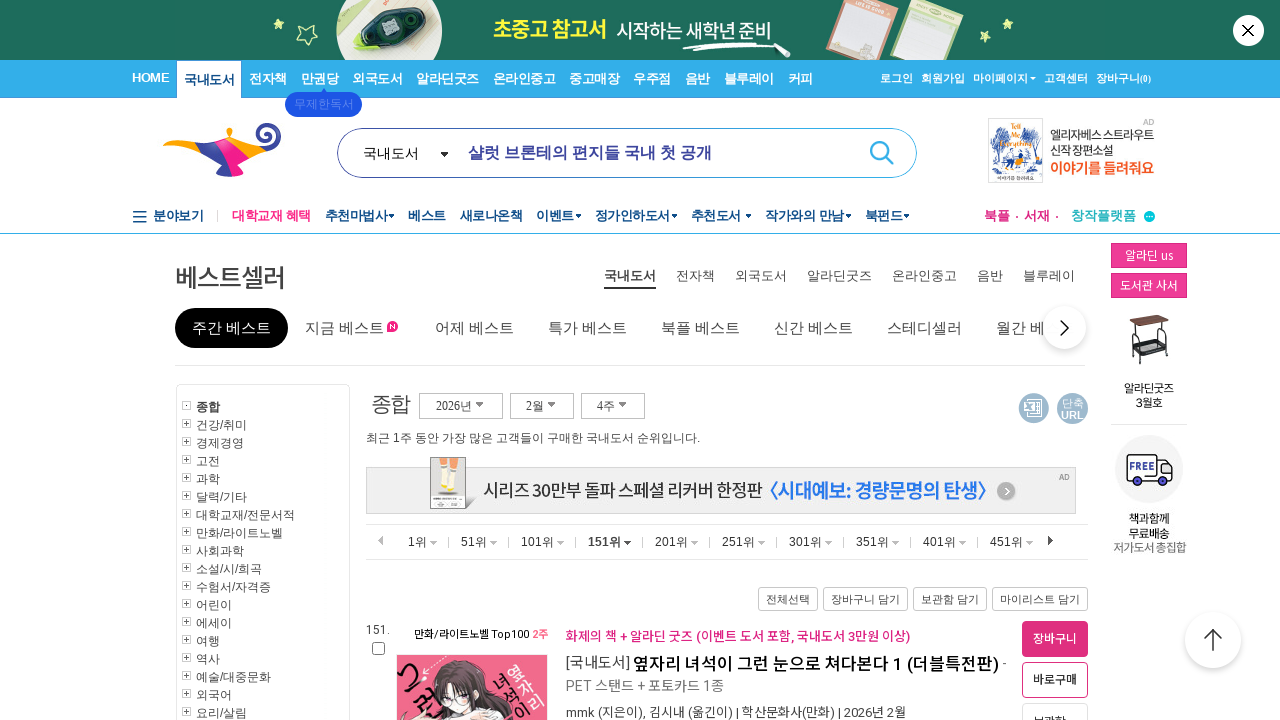

Waited 1 second for page 5 to stabilize
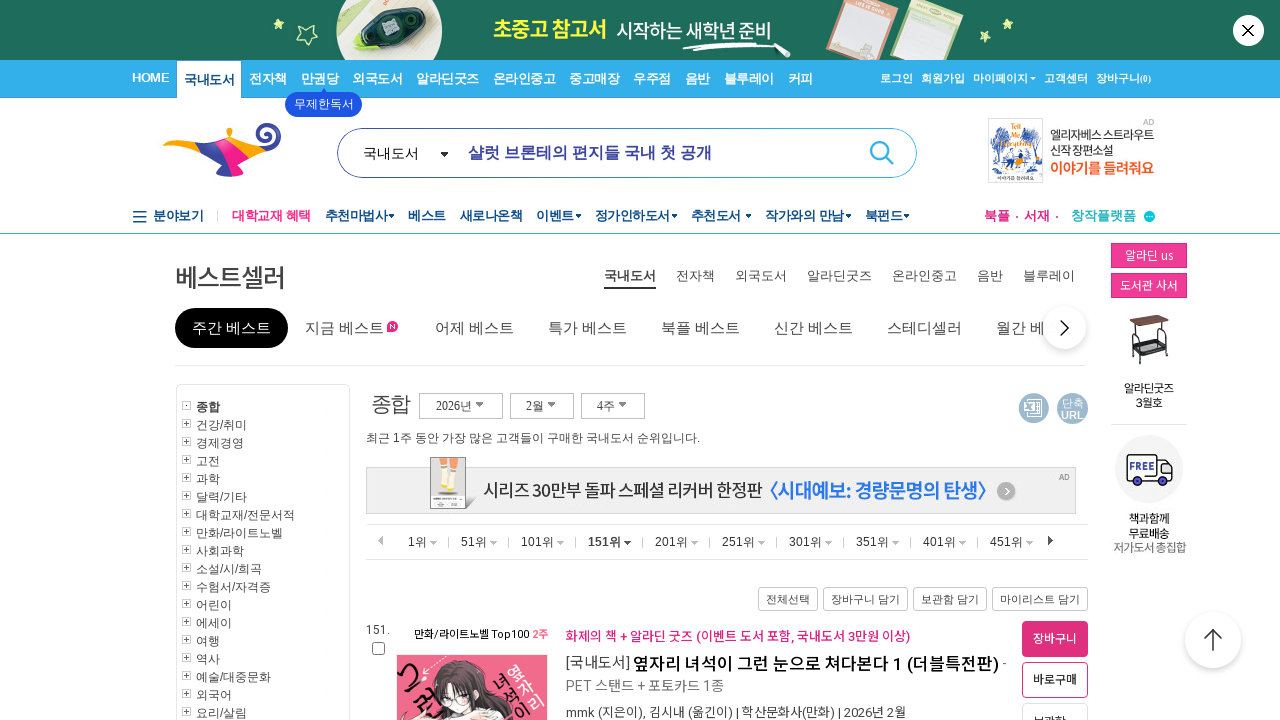

Clicked pagination link for page 6 at (676, 542) on //*[@id="newbg_body"]/div[3]/ul/li[6]
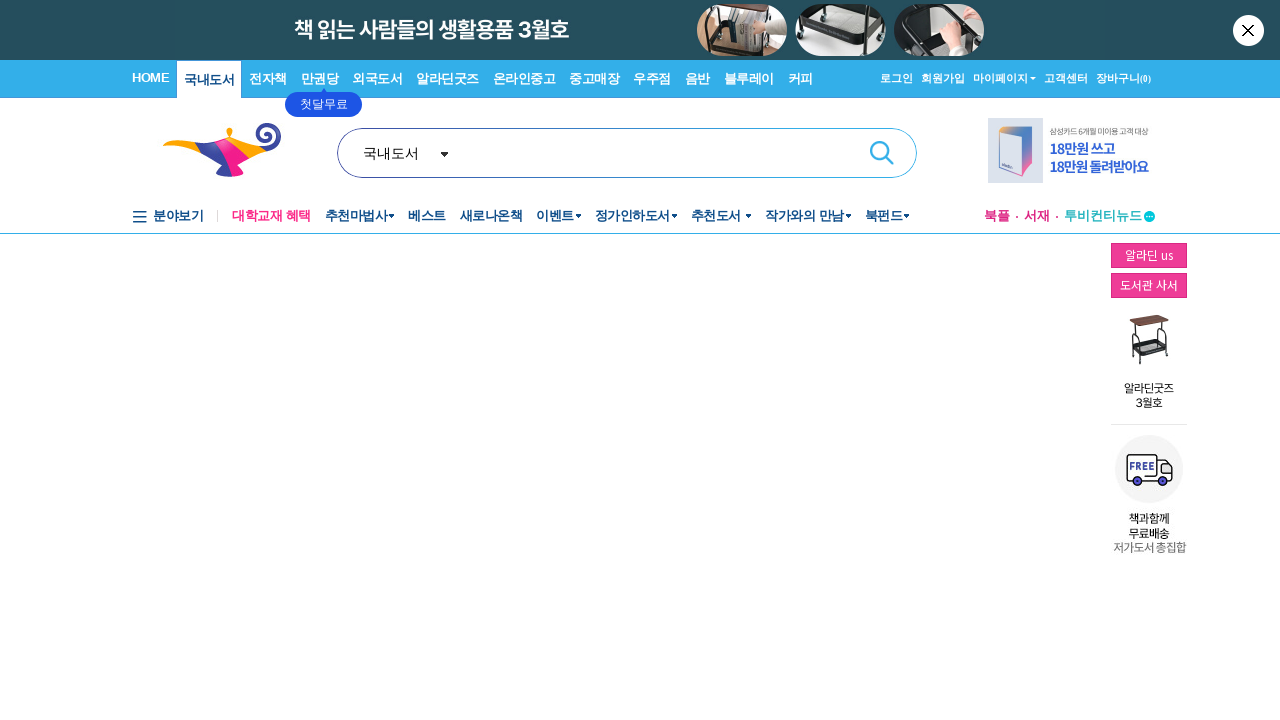

Page 6 content loaded
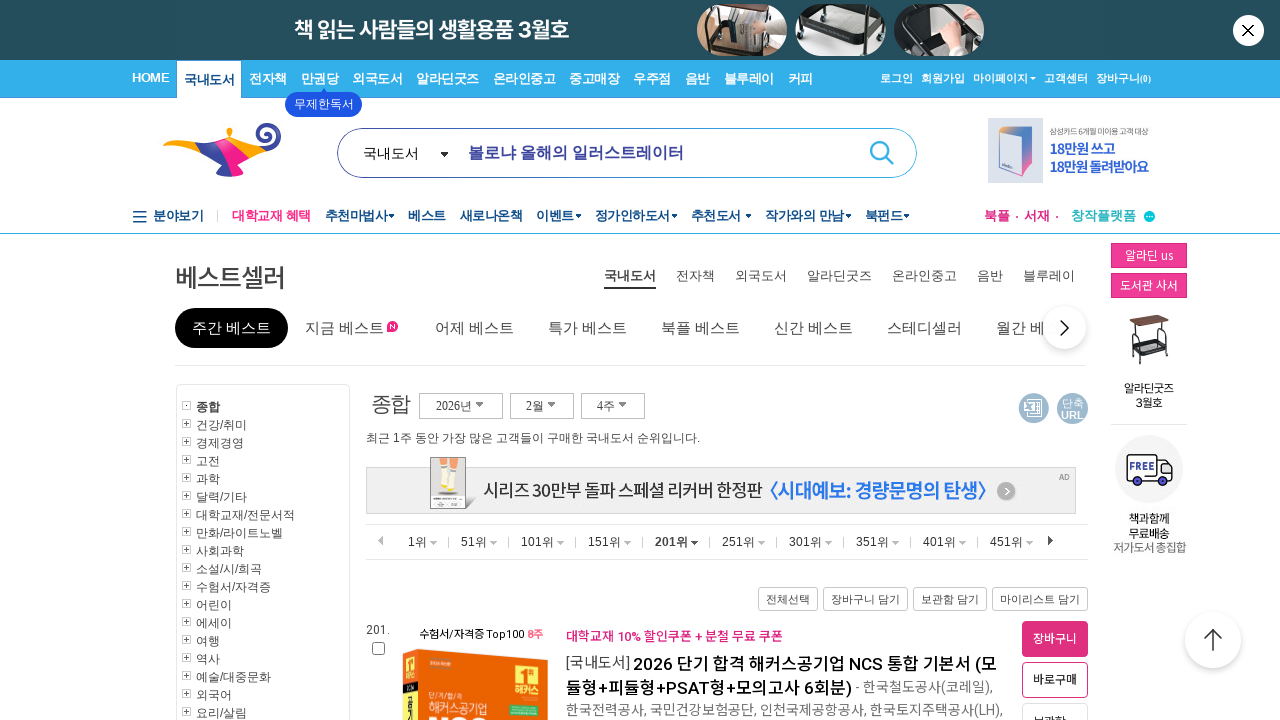

Waited 1 second for page 6 to stabilize
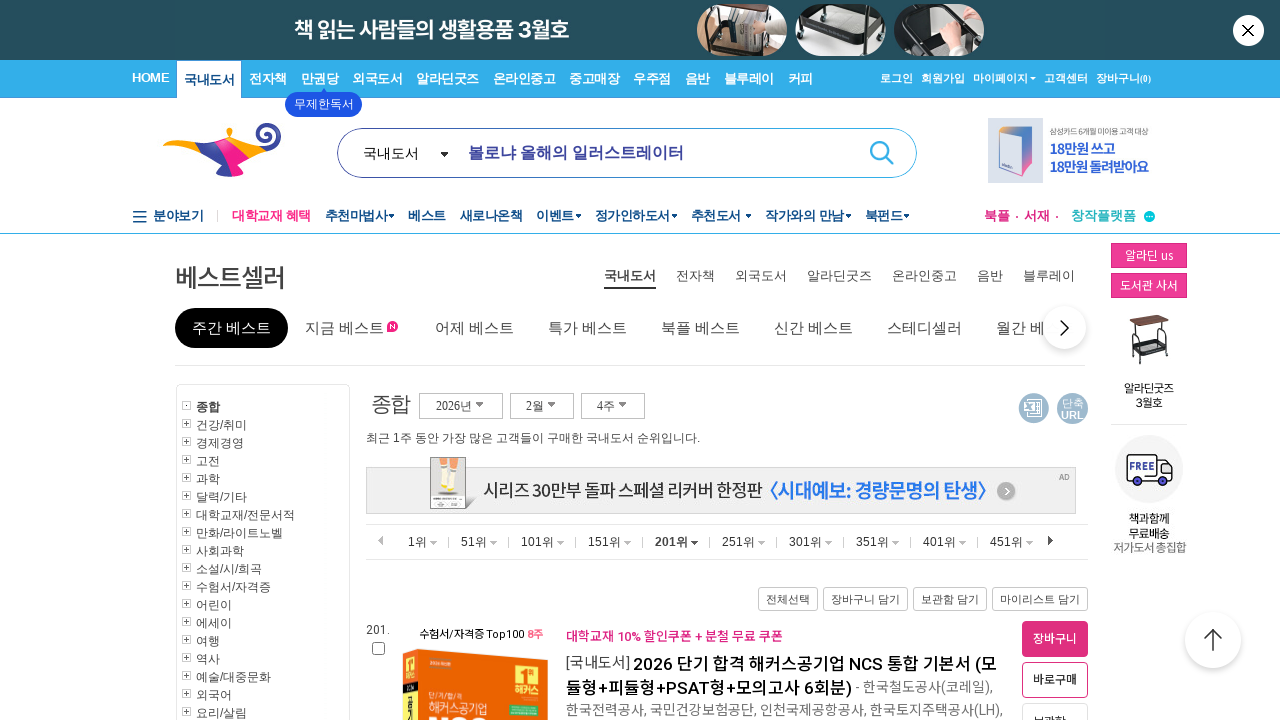

Clicked pagination link for page 7 at (744, 542) on //*[@id="newbg_body"]/div[3]/ul/li[7]
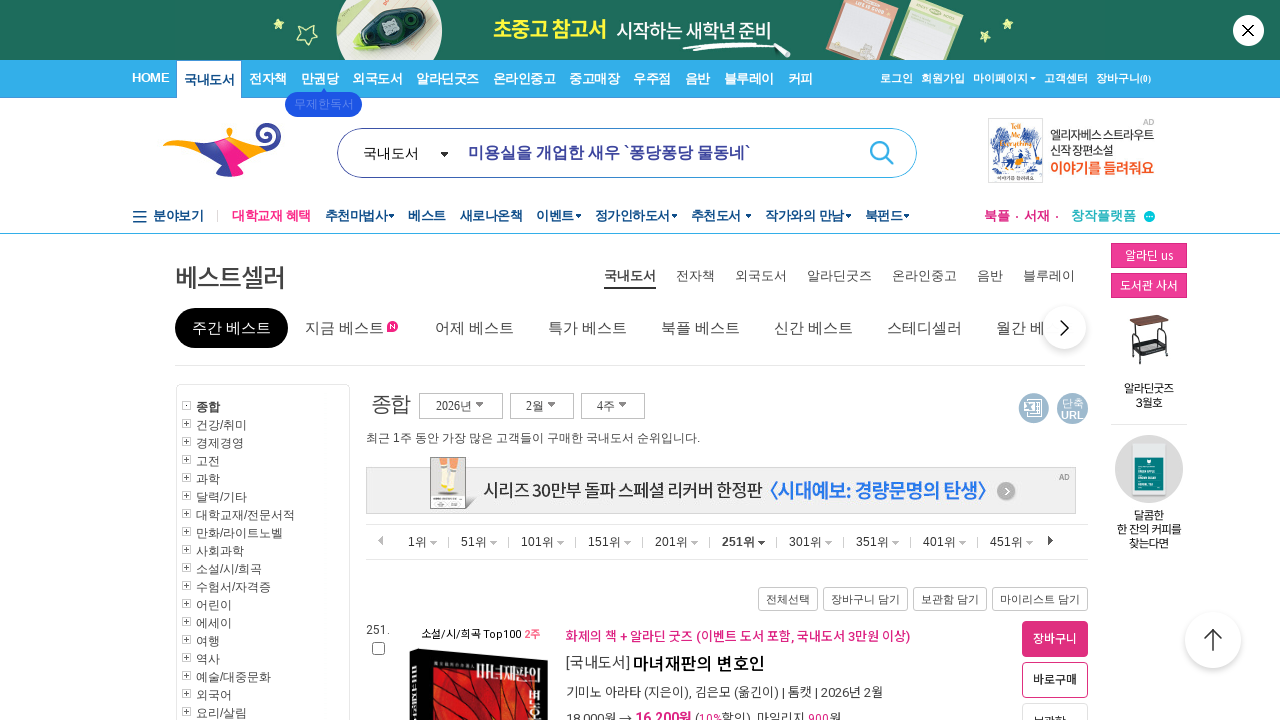

Page 7 content loaded
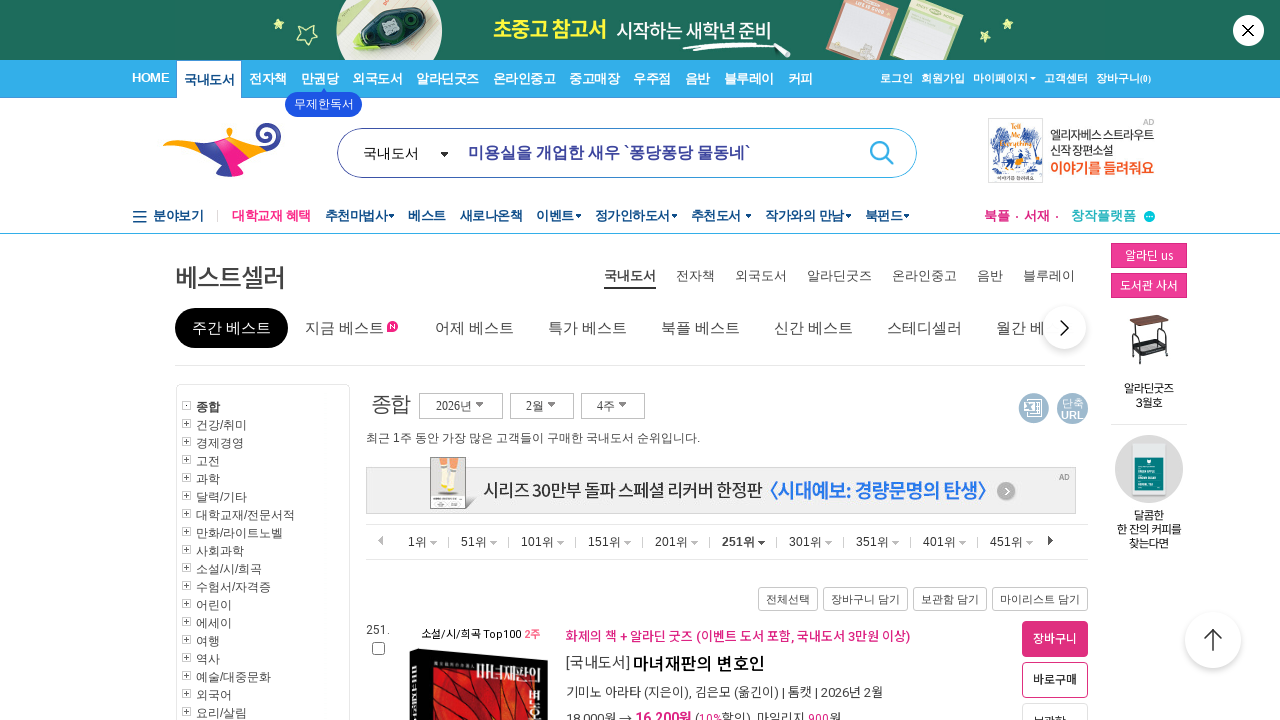

Waited 1 second for page 7 to stabilize
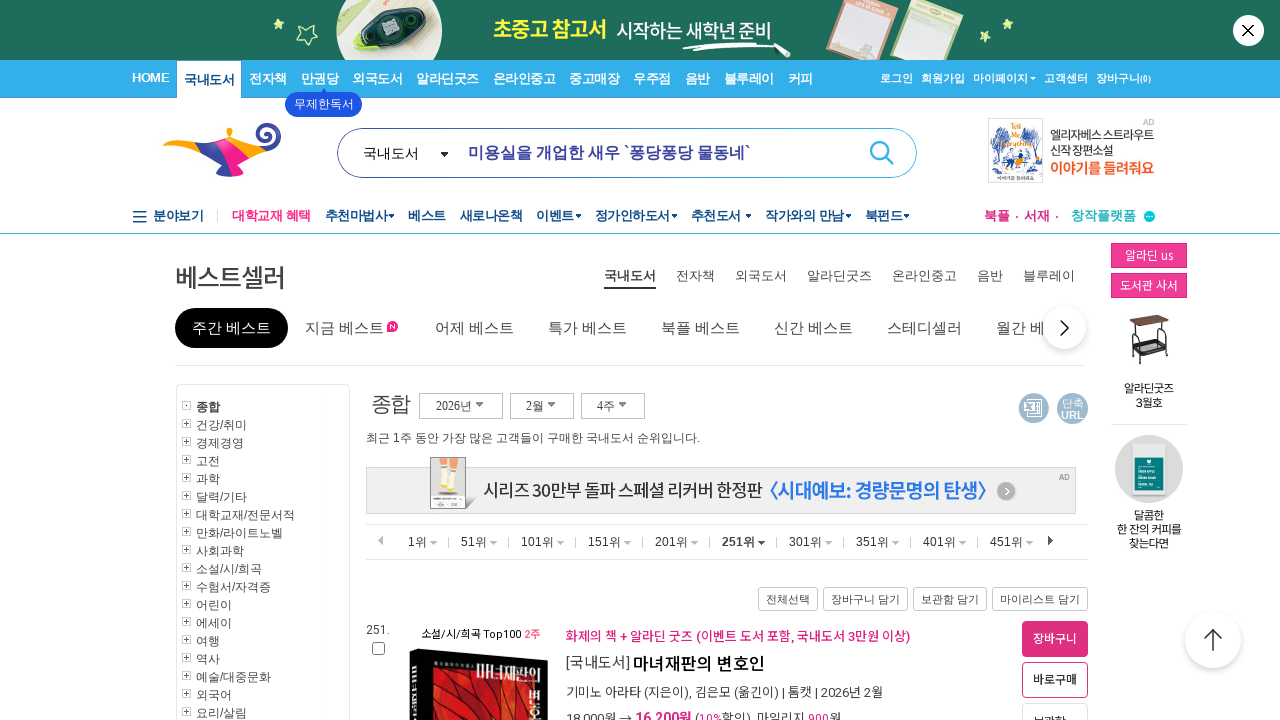

Clicked pagination link for page 8 at (810, 542) on //*[@id="newbg_body"]/div[3]/ul/li[8]
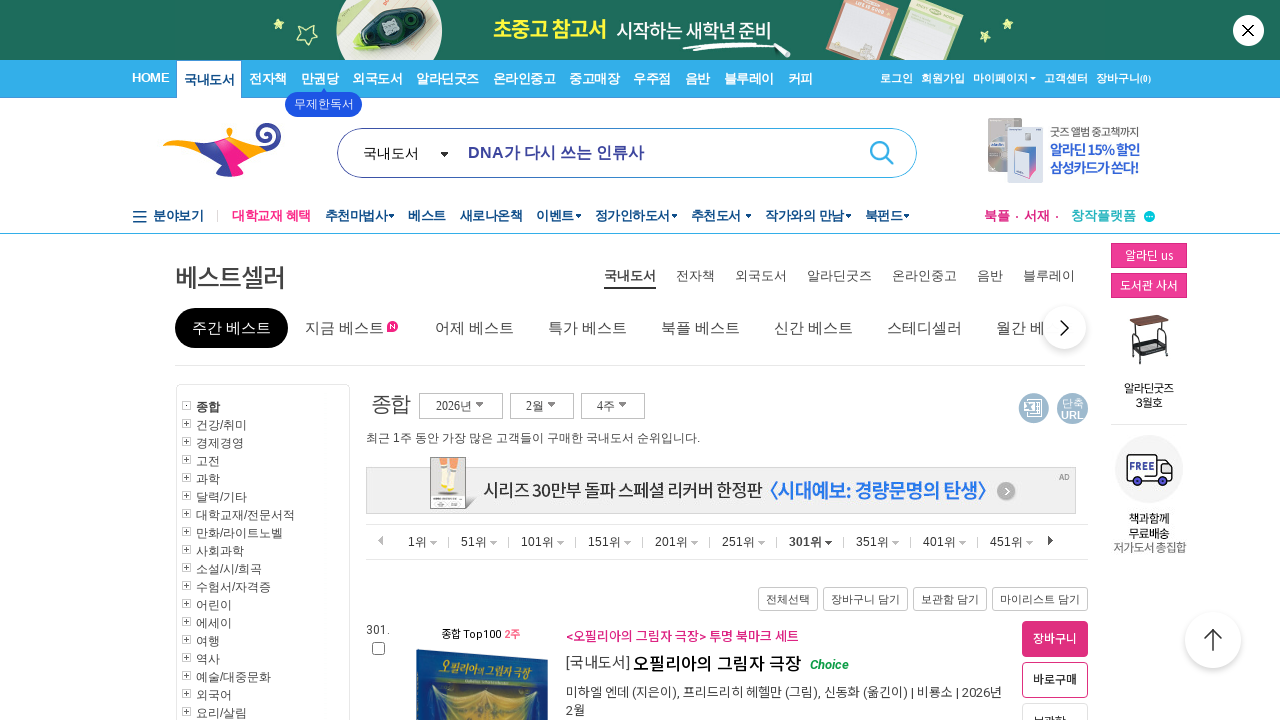

Page 8 content loaded
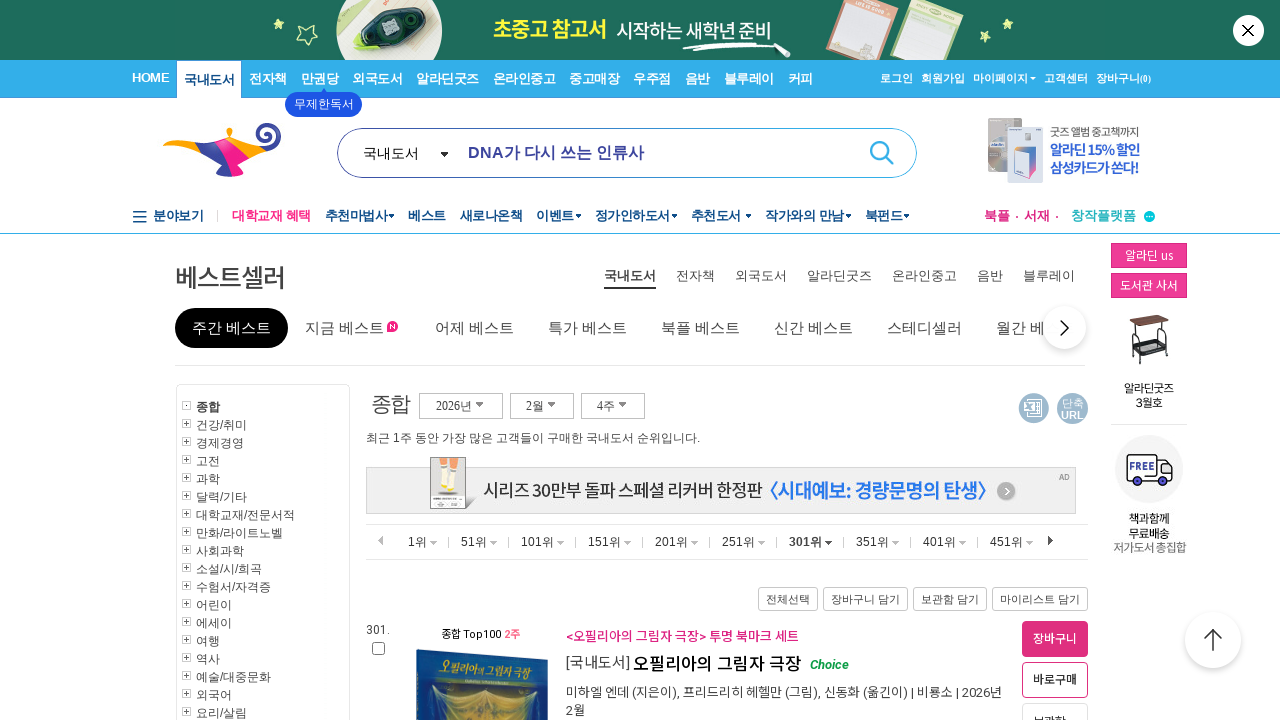

Waited 1 second for page 8 to stabilize
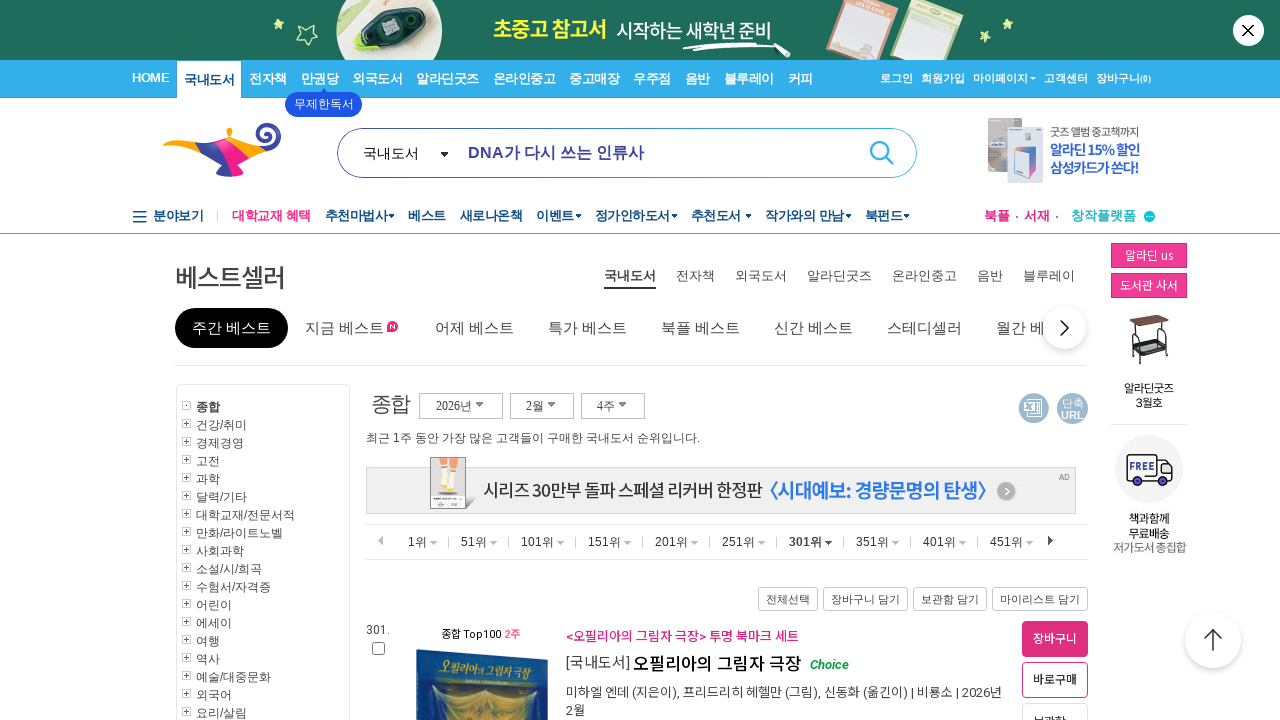

Clicked pagination link for page 9 at (878, 542) on //*[@id="newbg_body"]/div[3]/ul/li[9]
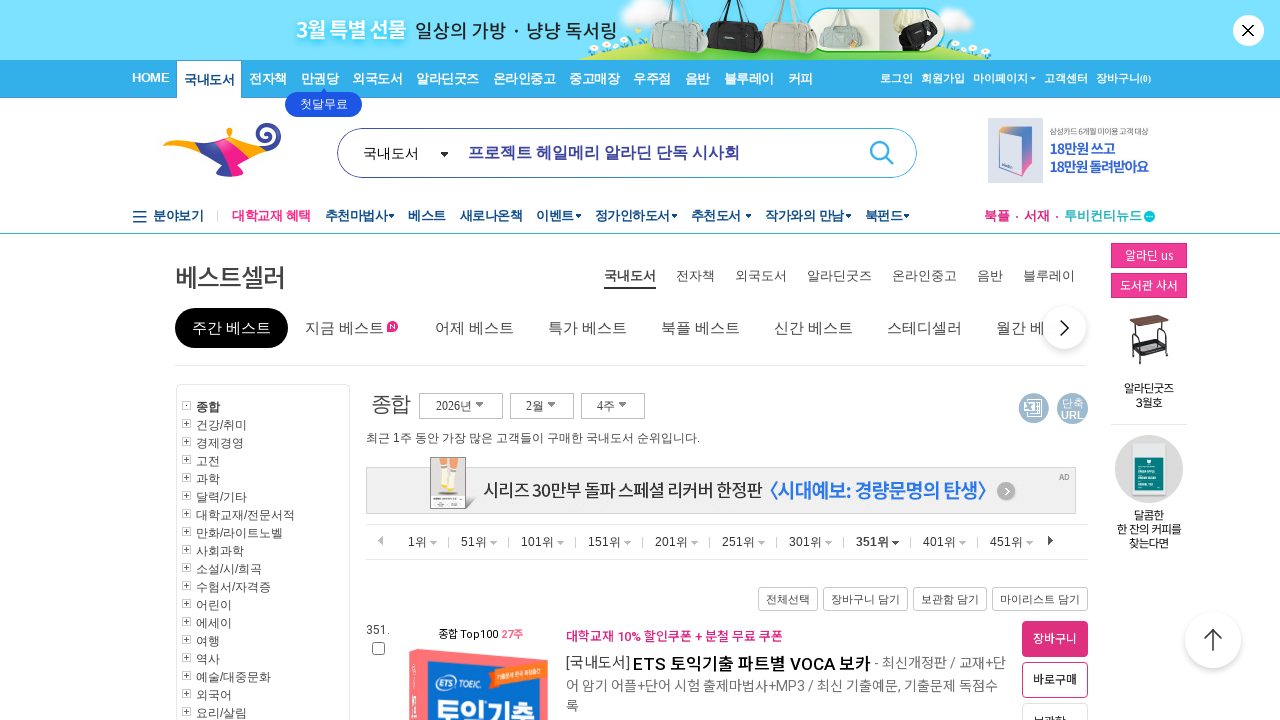

Page 9 content loaded
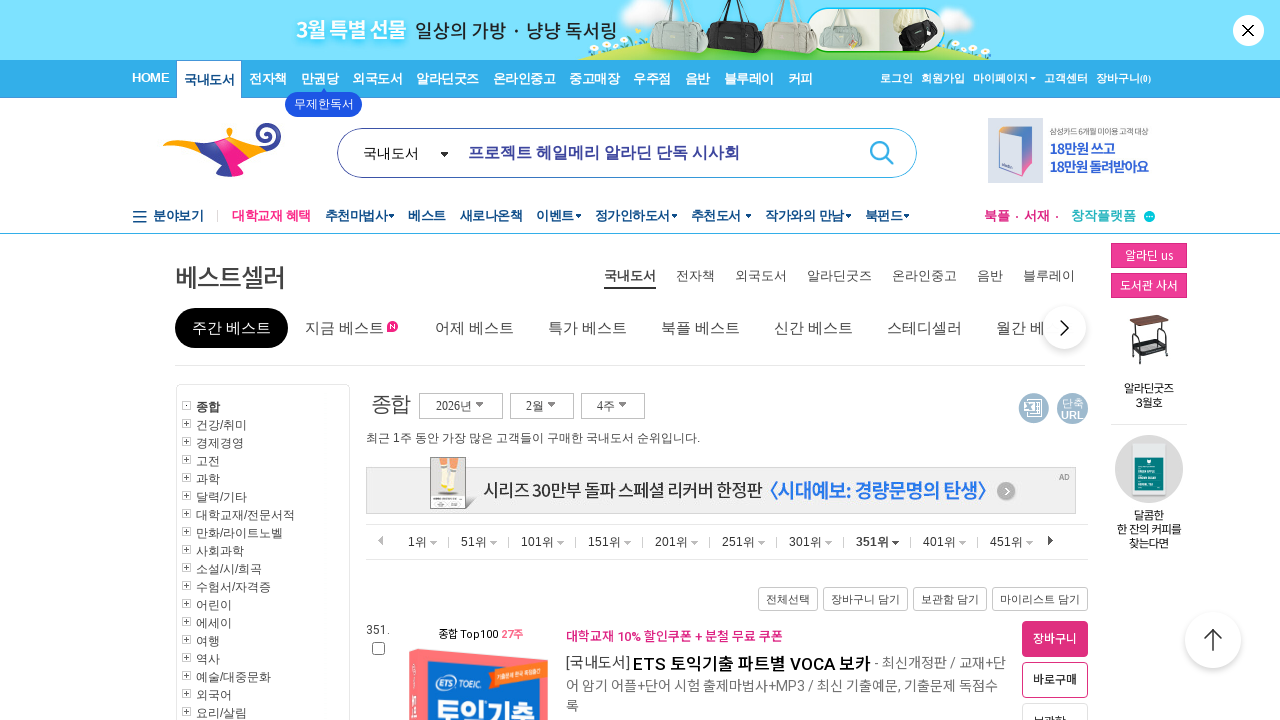

Waited 1 second for page 9 to stabilize
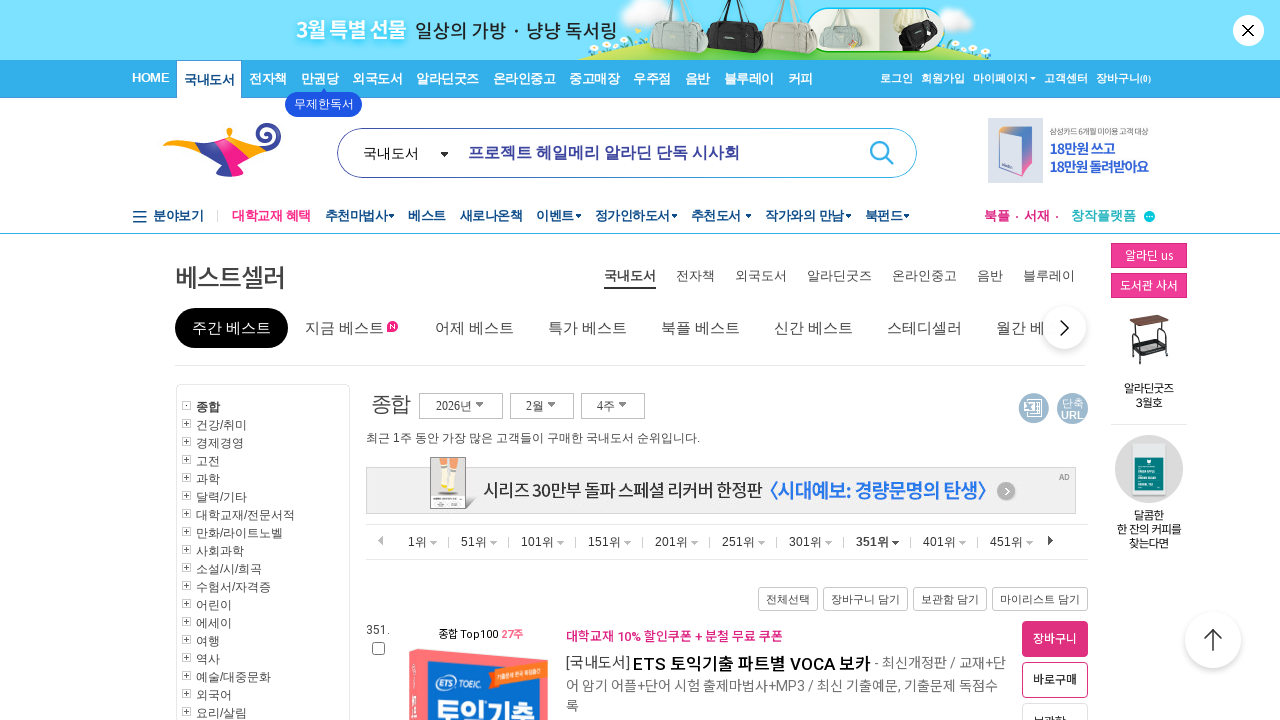

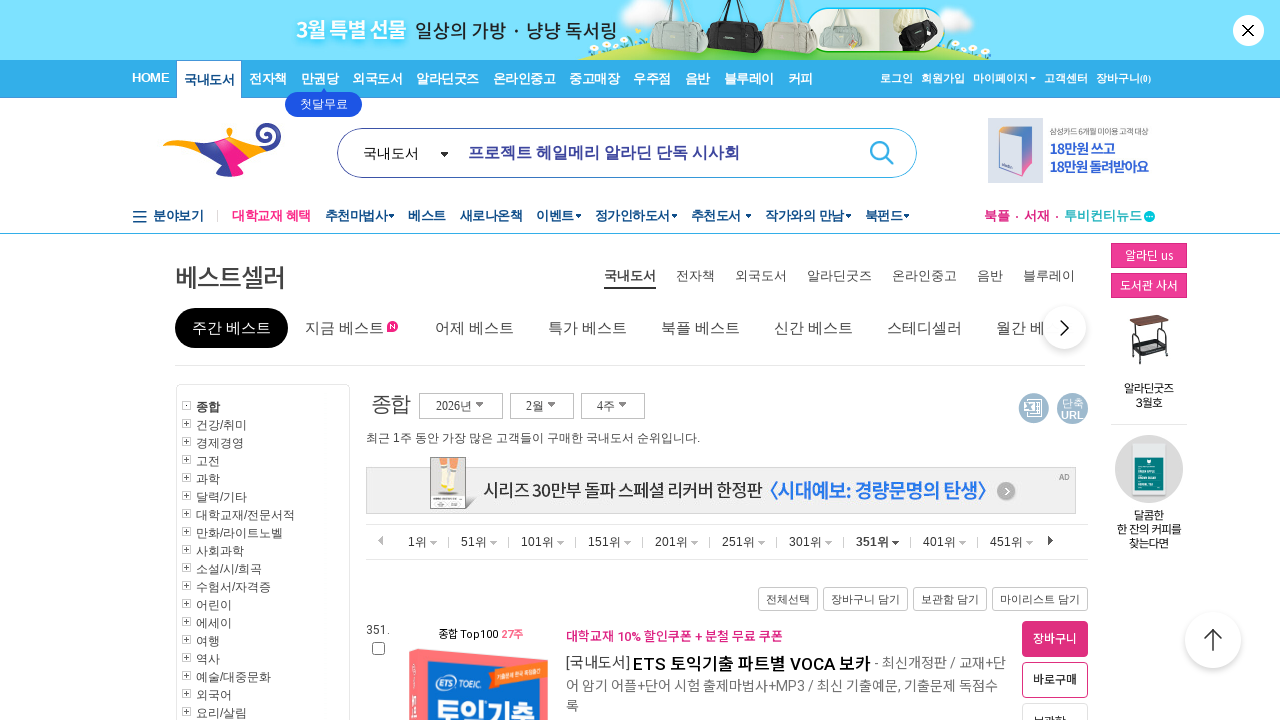